Tests the Add/Remove Elements functionality by clicking the Add Element button to create a Delete button, verifying its visibility, clicking Delete to remove it, and verifying the page heading is still visible.

Starting URL: https://the-internet.herokuapp.com/add_remove_elements/

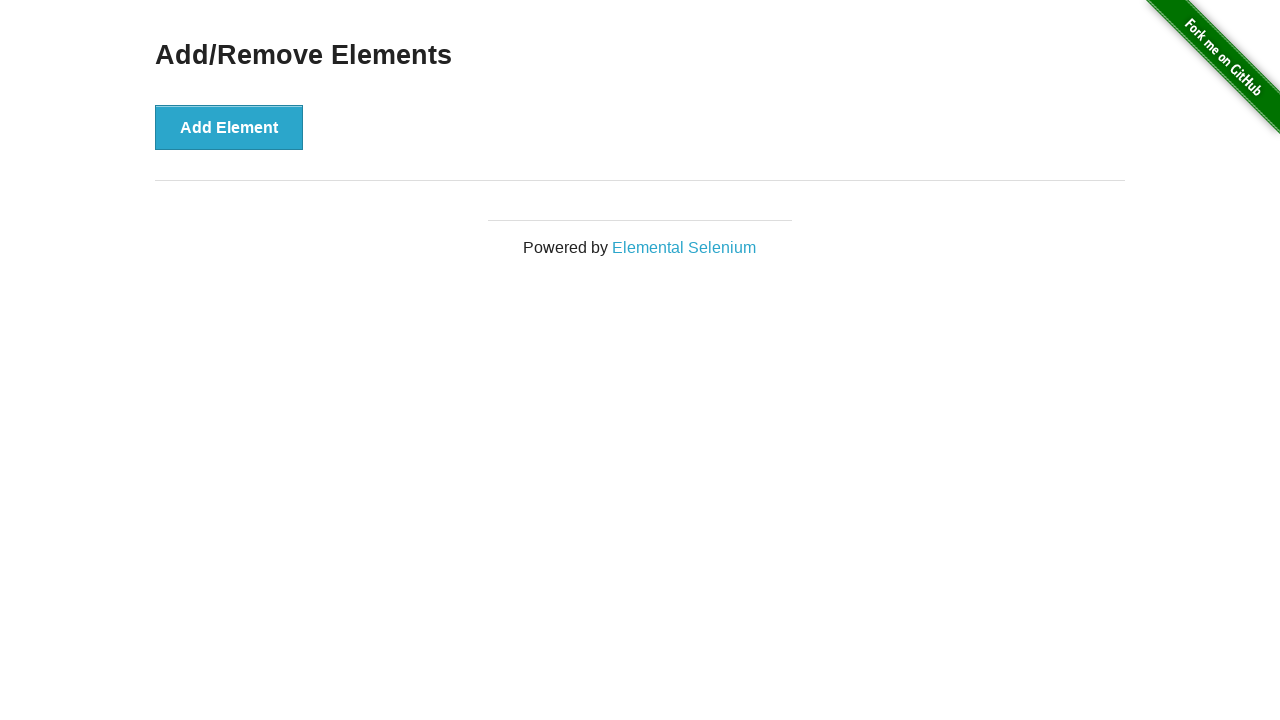

Clicked the 'Add Element' button at (229, 127) on xpath=//*[text()='Add Element']
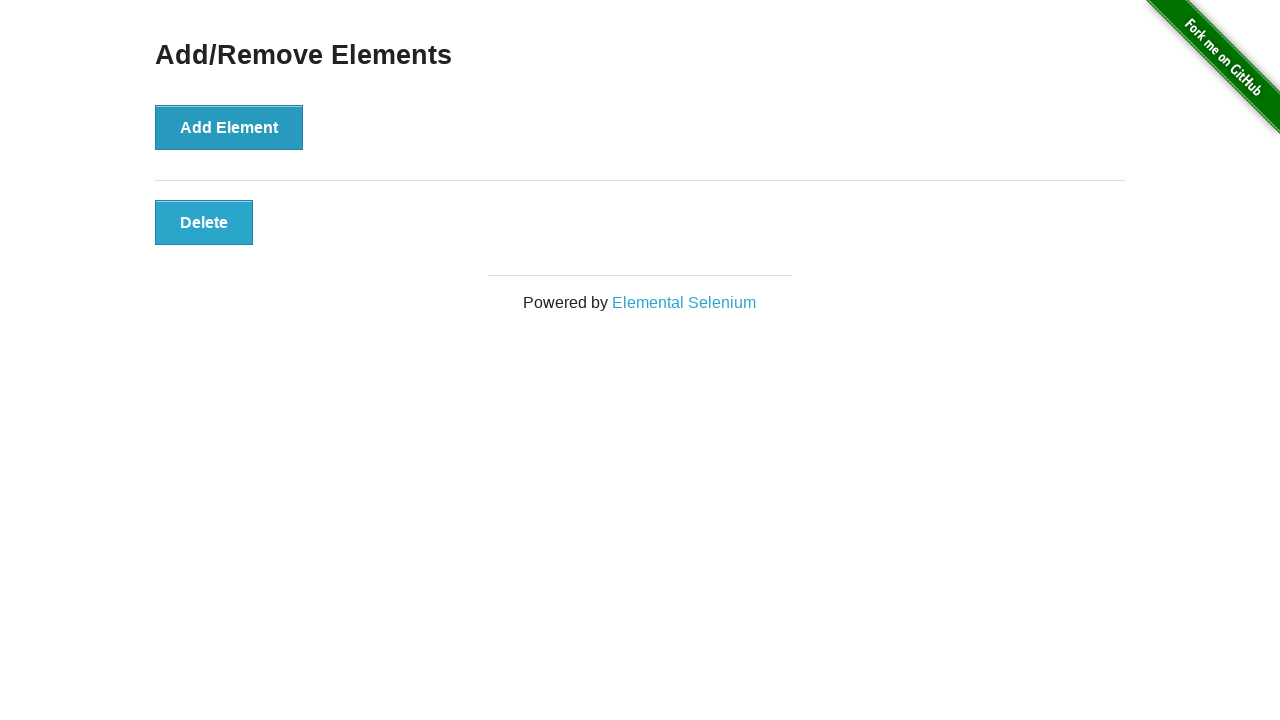

Delete button appeared and is visible
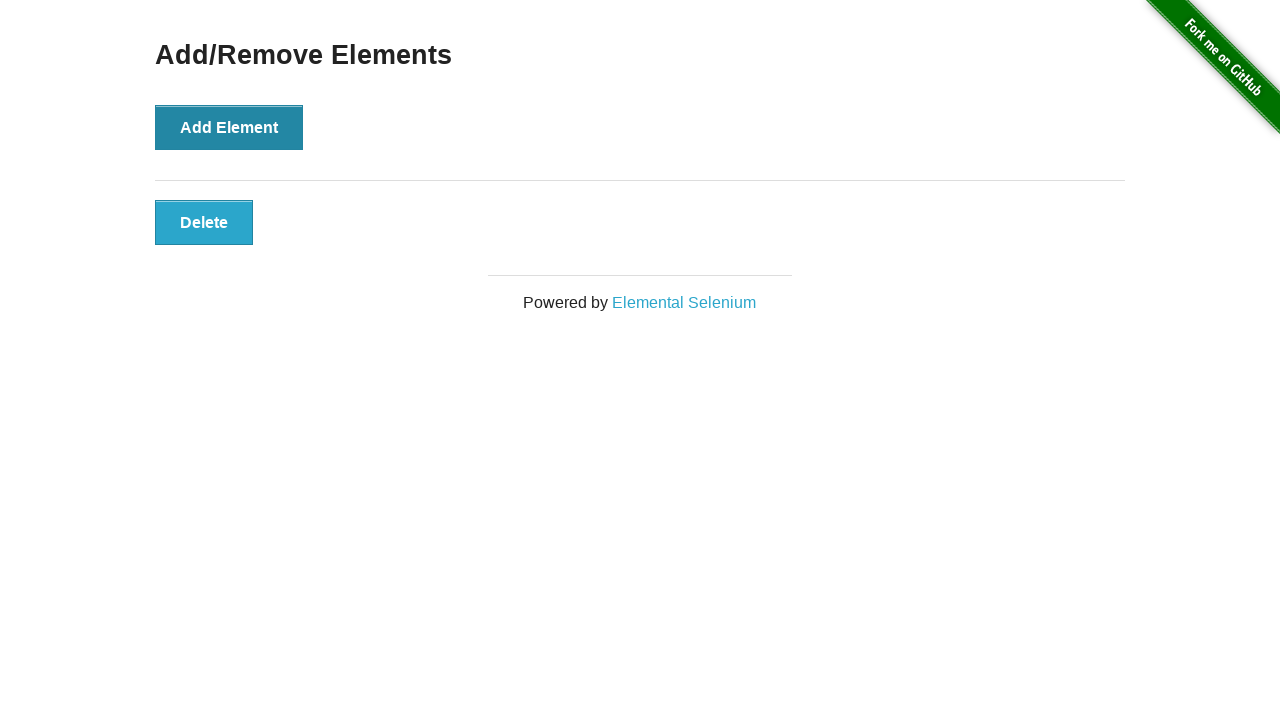

Clicked the Delete button to remove the element at (204, 222) on .added-manually
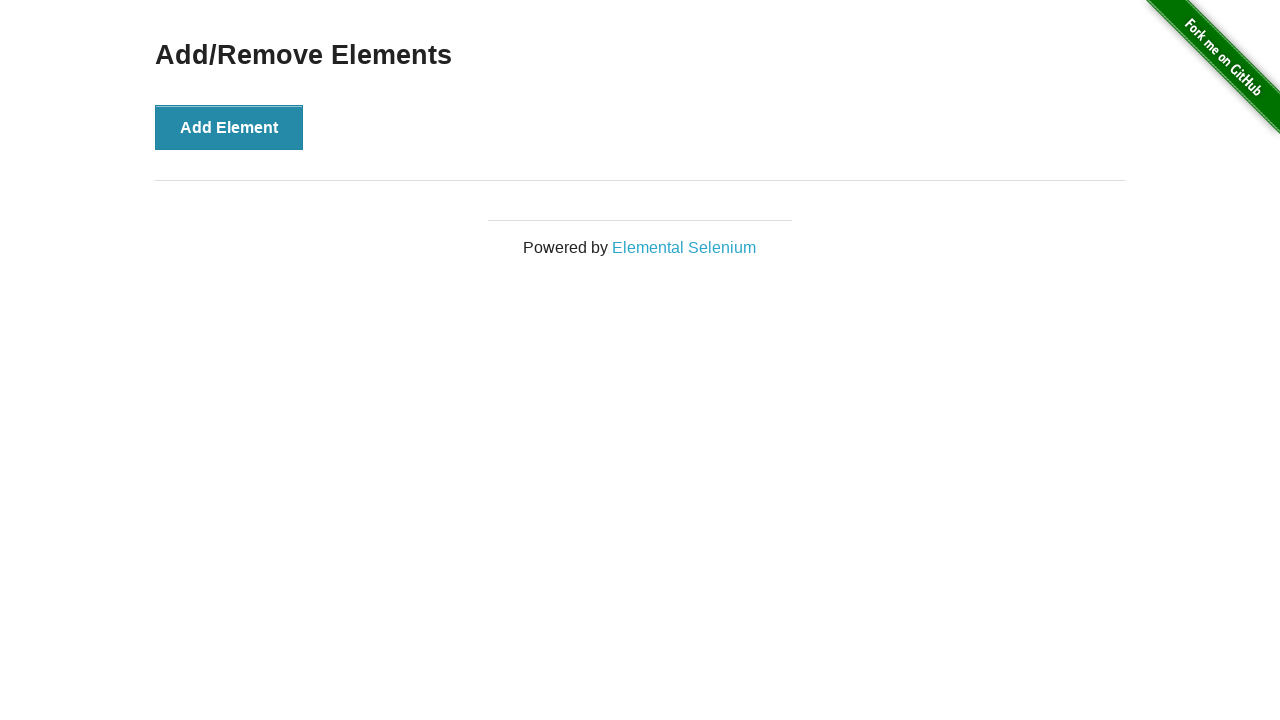

Verified the 'Add/Remove Elements' heading is still visible
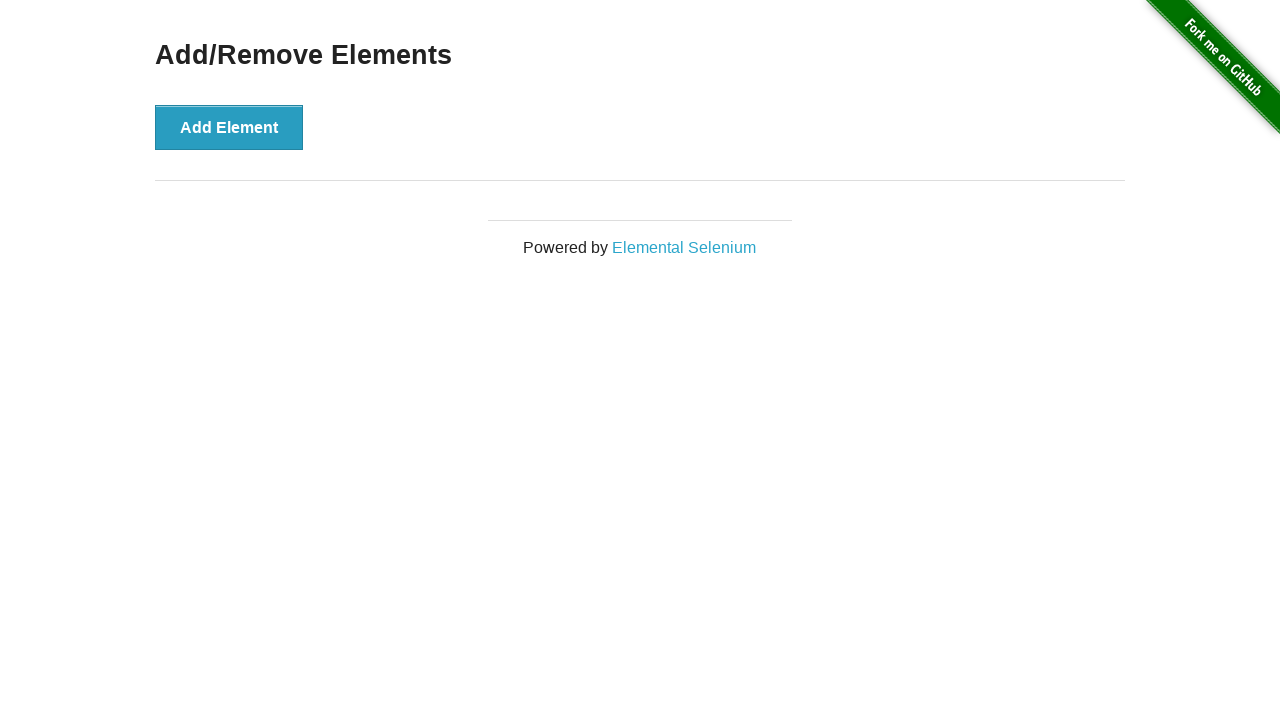

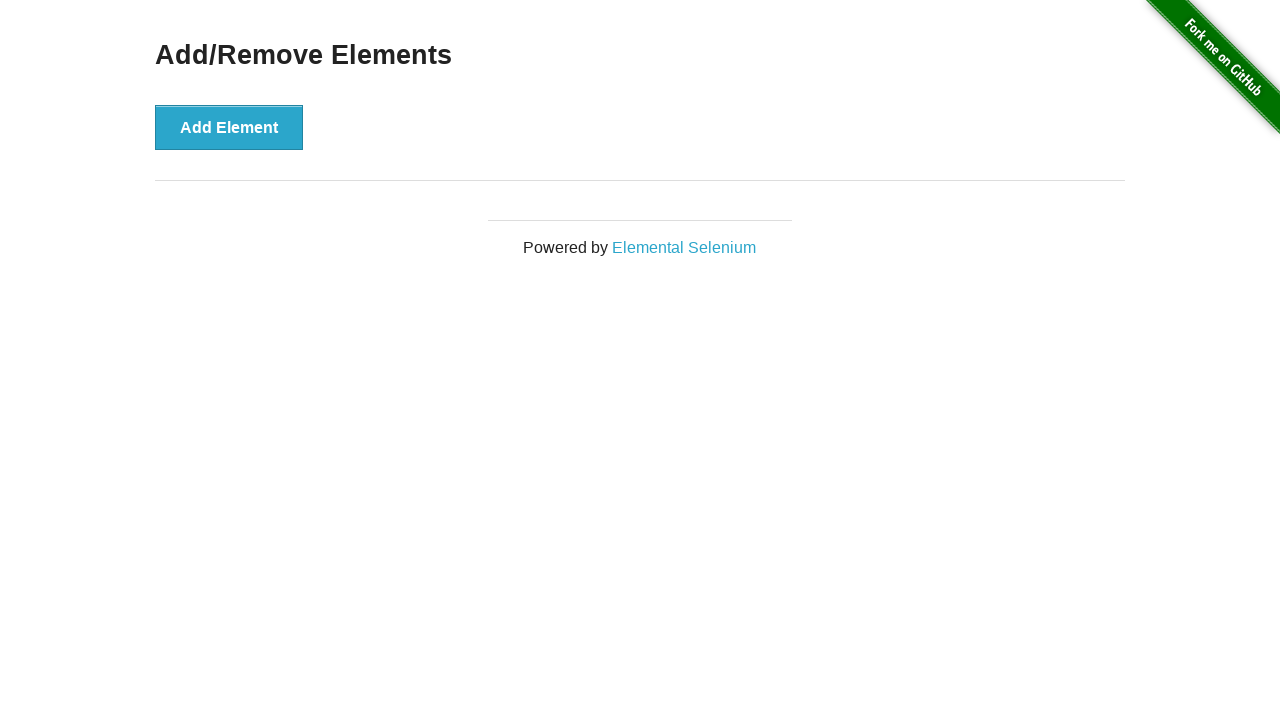